Tests dynamic content loading by clicking on Example 1, starting the loading process, waiting for content to appear, then navigating away and refreshing the page.

Starting URL: https://the-internet.herokuapp.com/dynamic_loading

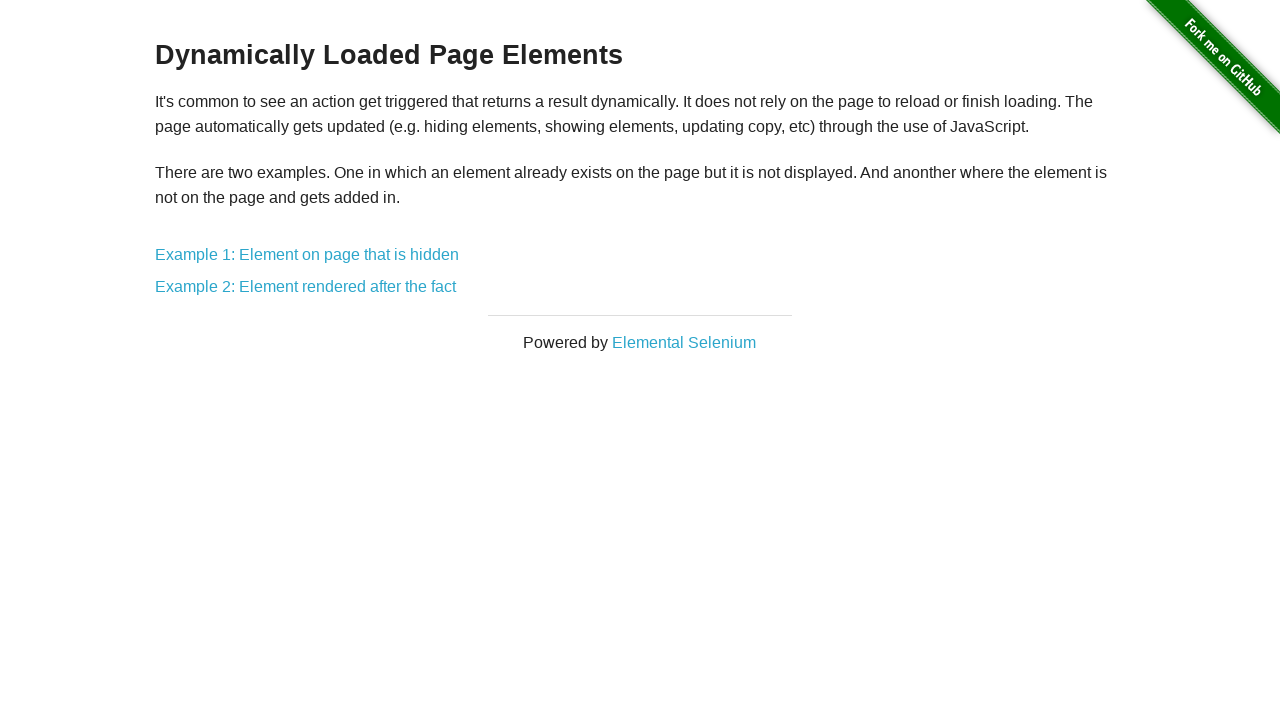

Clicked on Example 1 link at (307, 255) on xpath=//*[@id='content']/div/a[1]
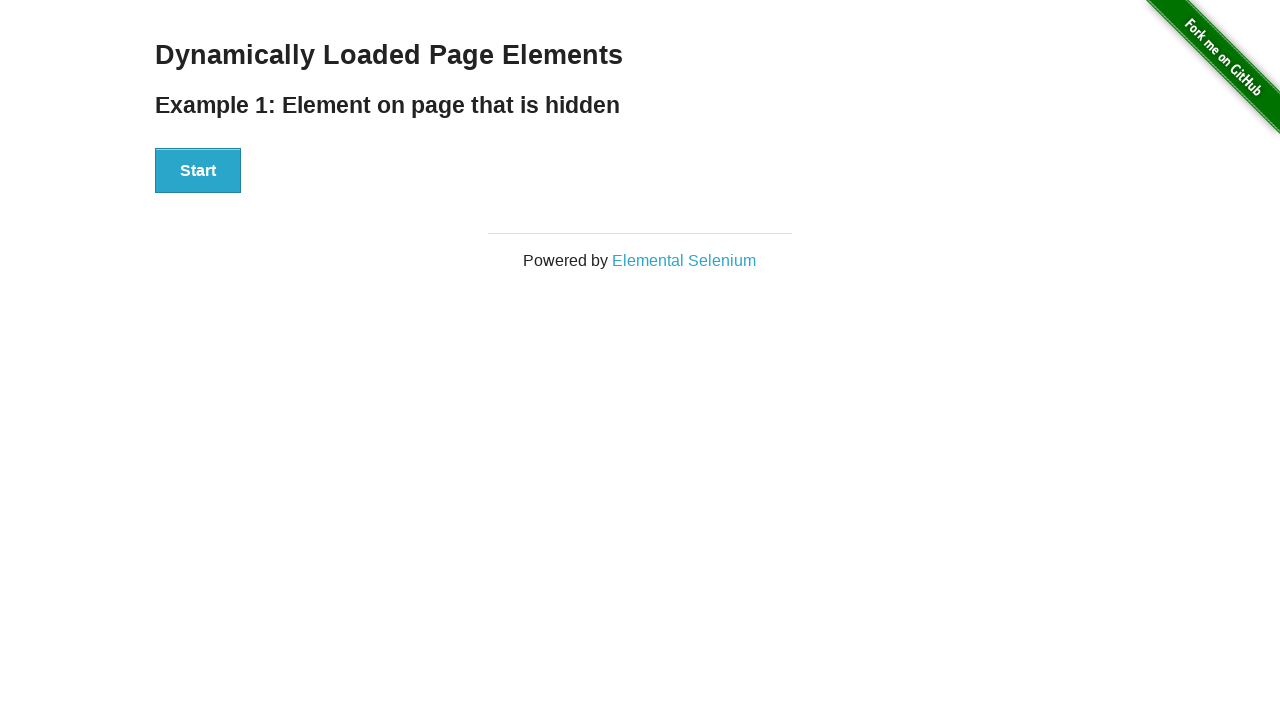

Clicked the Start button to begin loading process at (198, 171) on xpath=//*[@id='start']/button
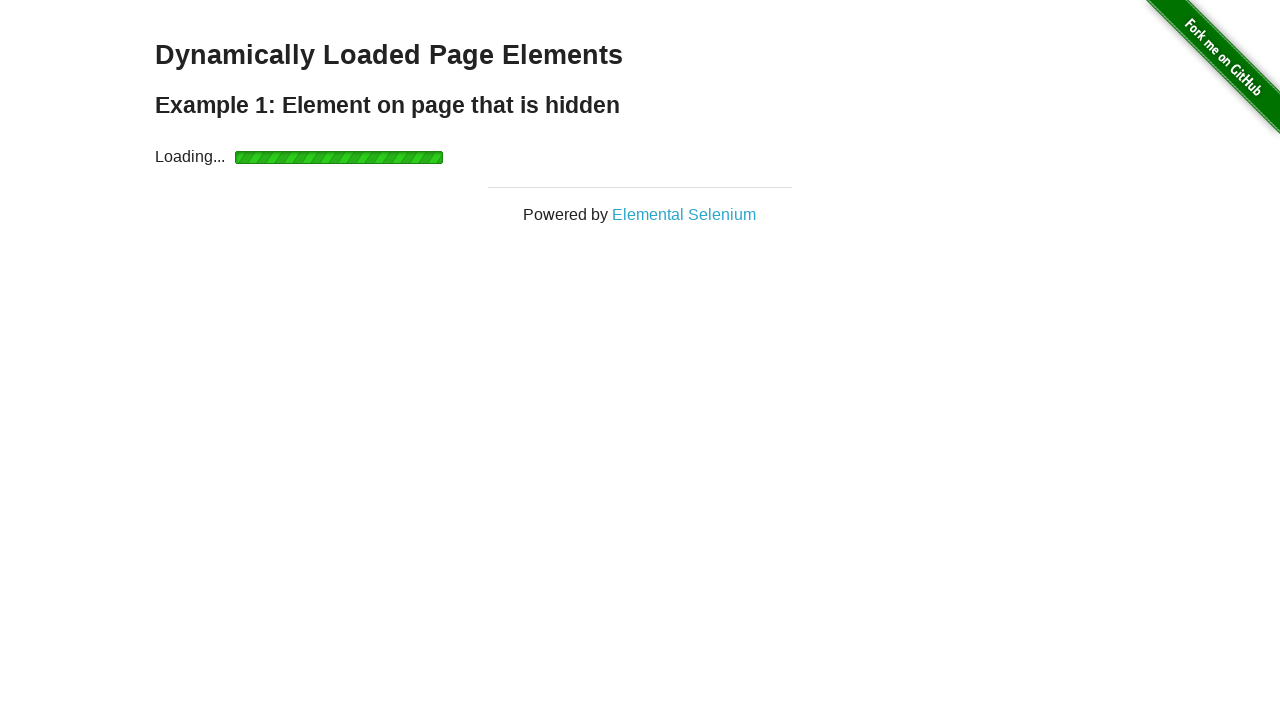

Waited for dynamic content to load and finish element became visible
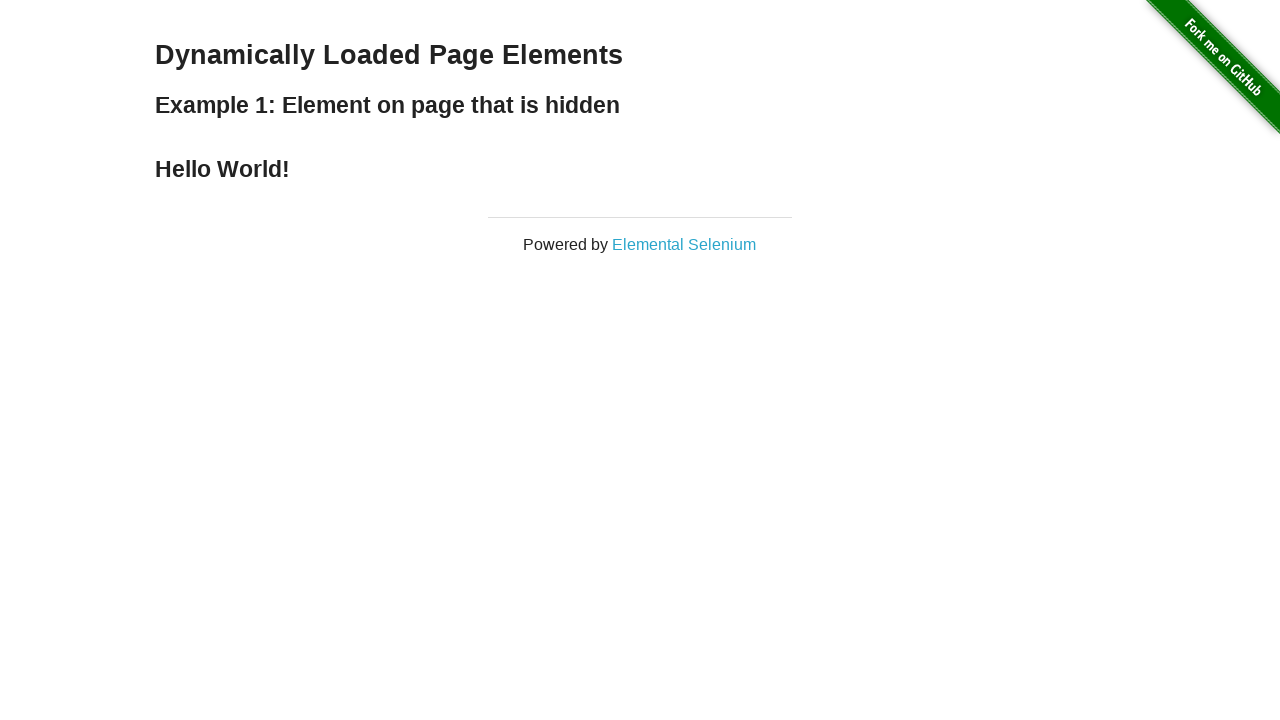

Navigated away to the home page
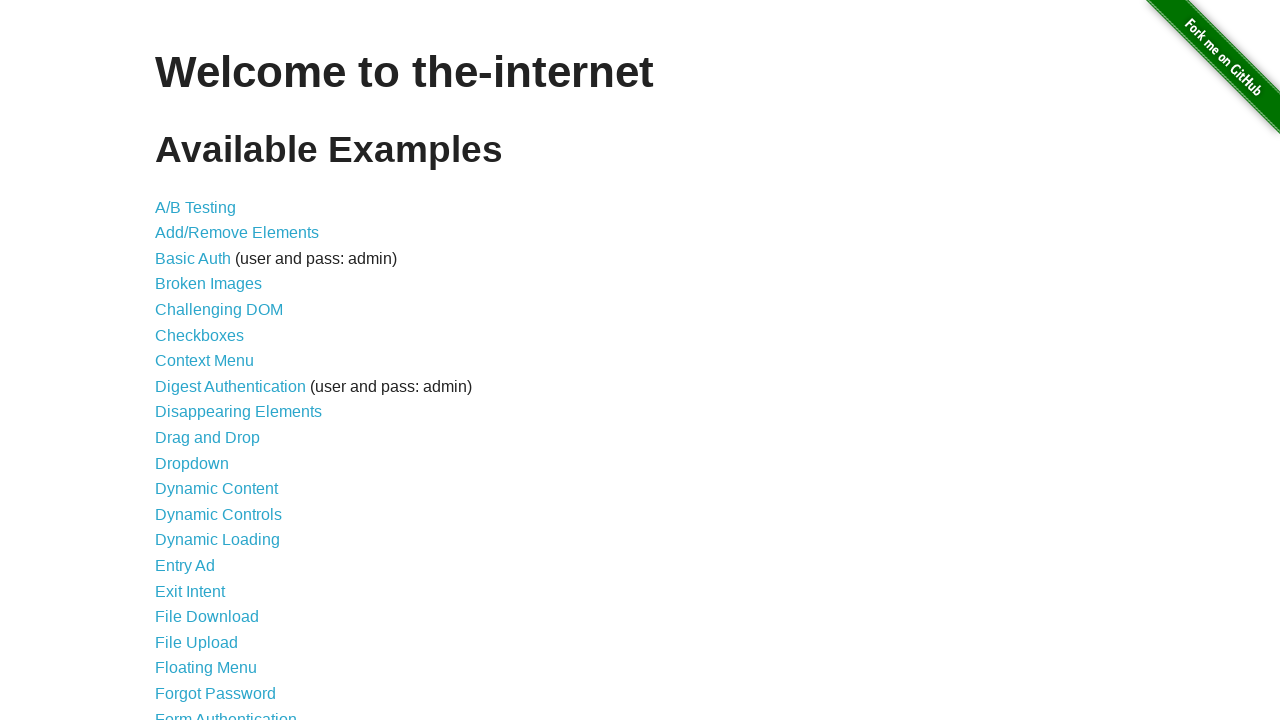

Refreshed the page
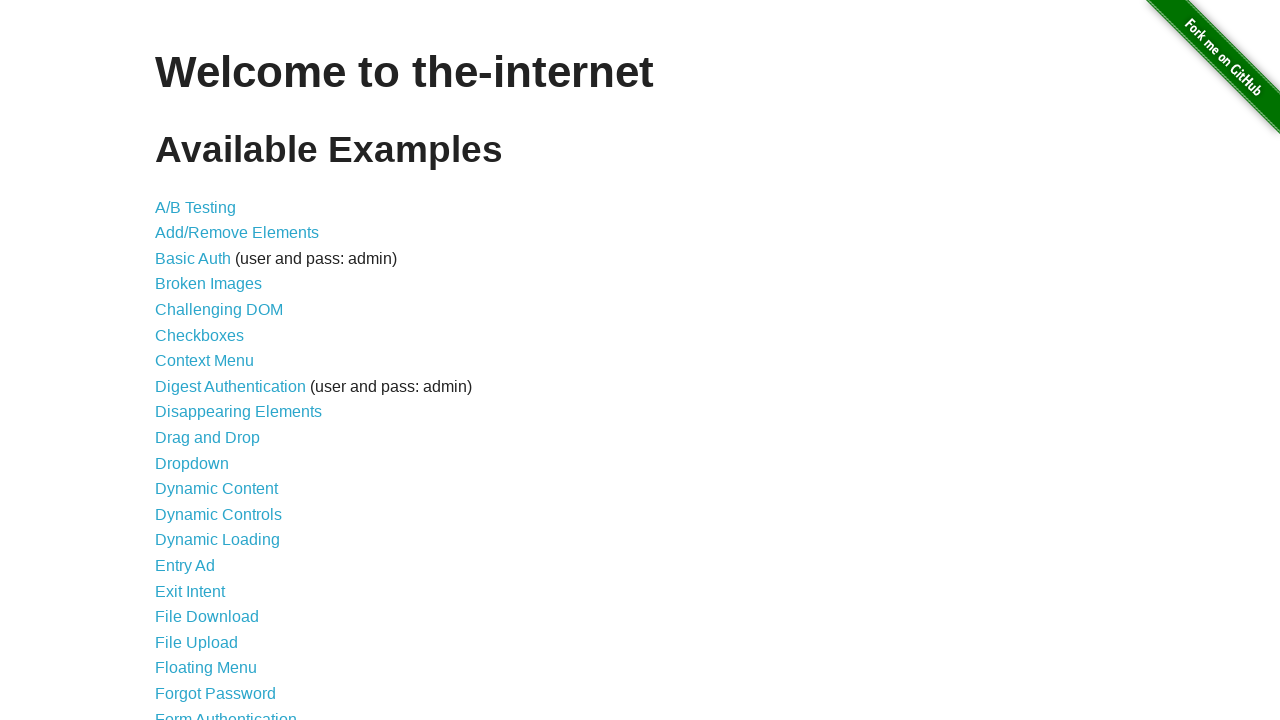

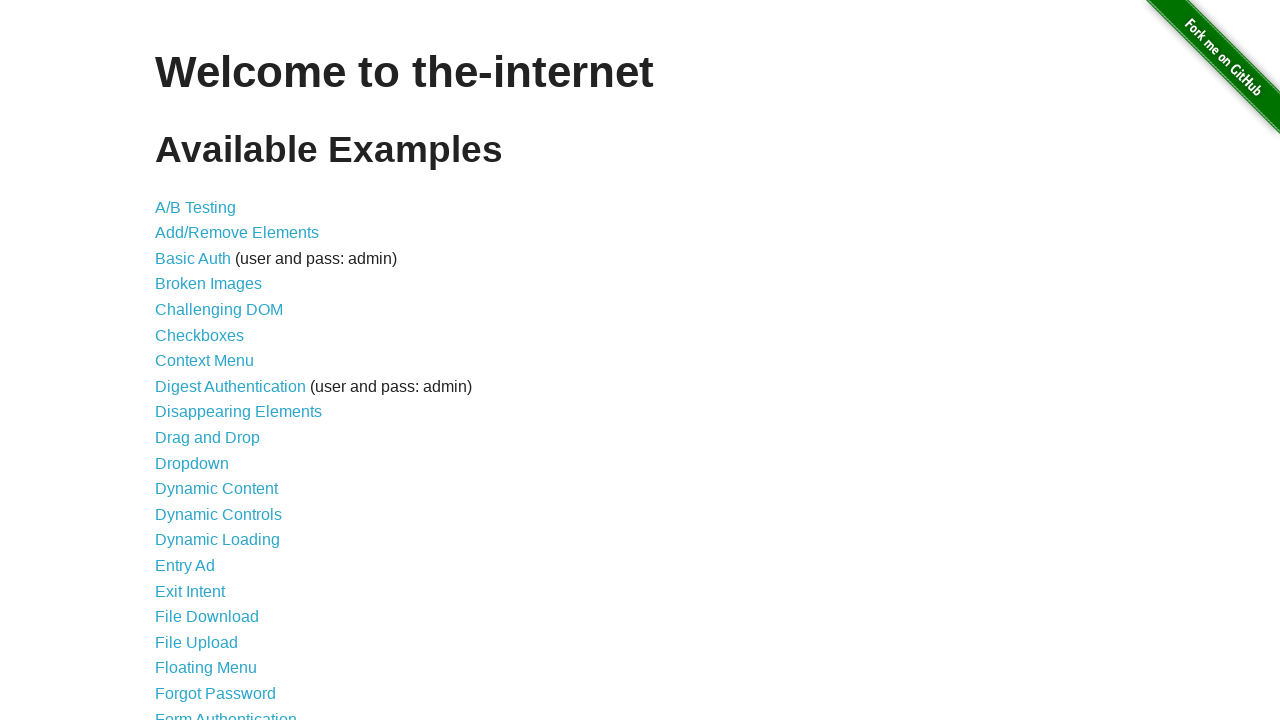